Tests file upload functionality by uploading a test file and verifying the upload was successful with confirmation message and filename displayed.

Starting URL: https://the-internet.herokuapp.com/upload

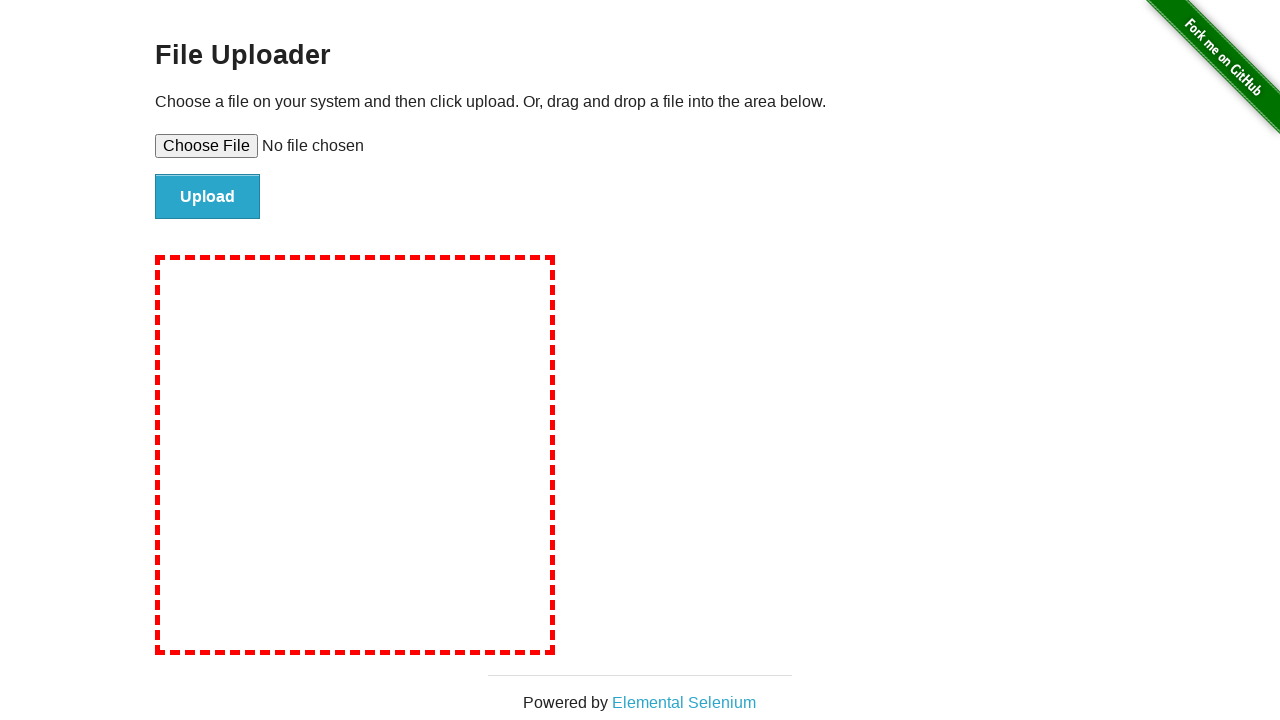

File Uploader heading is visible
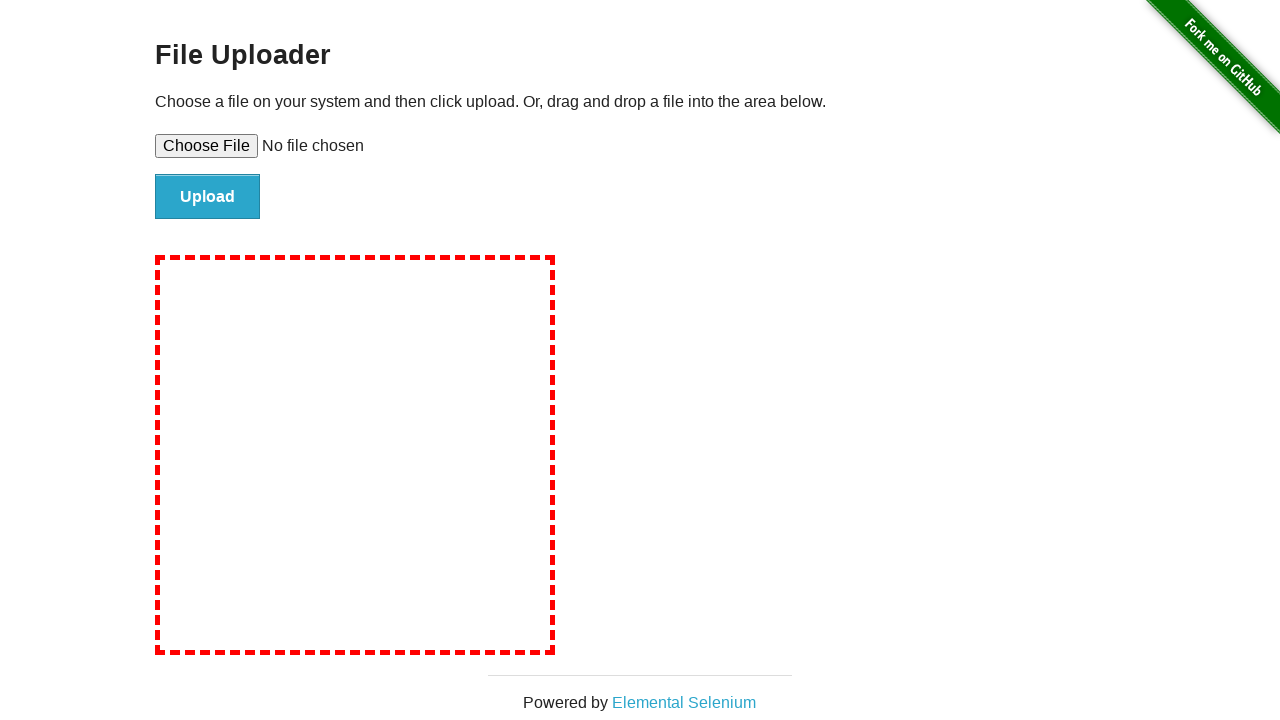

Created temporary directory for test file
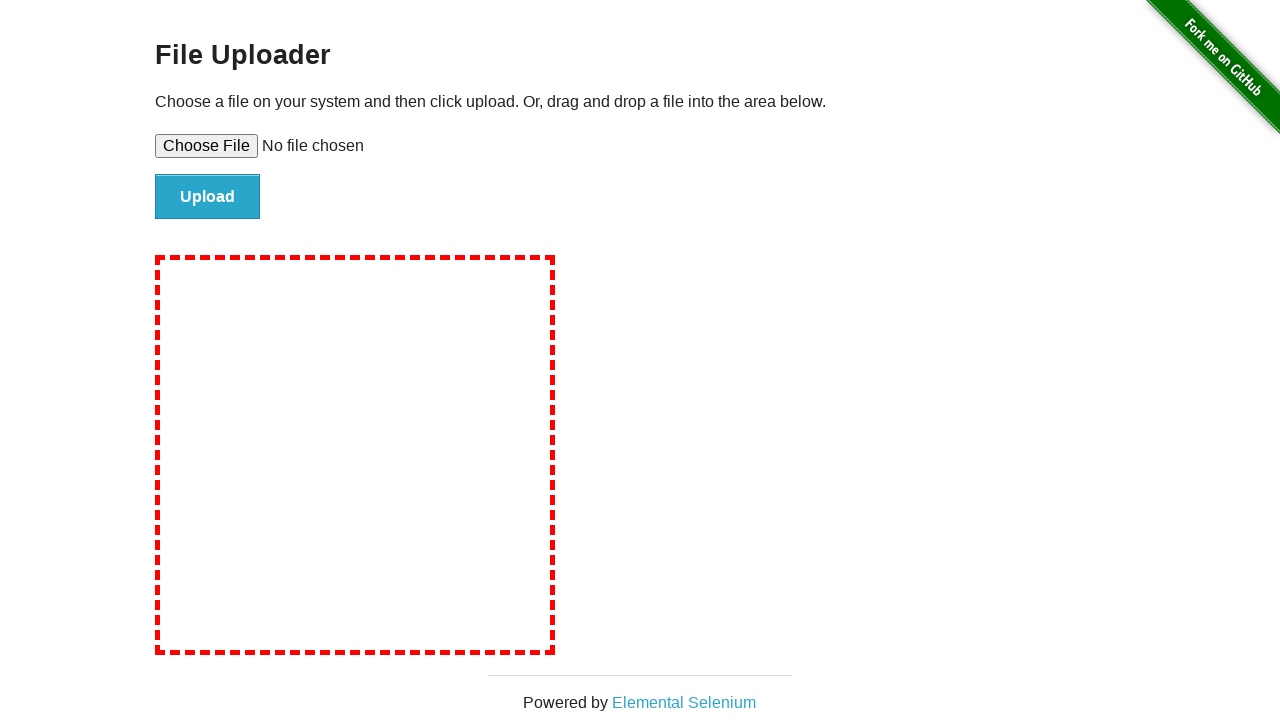

Created test file with sample content
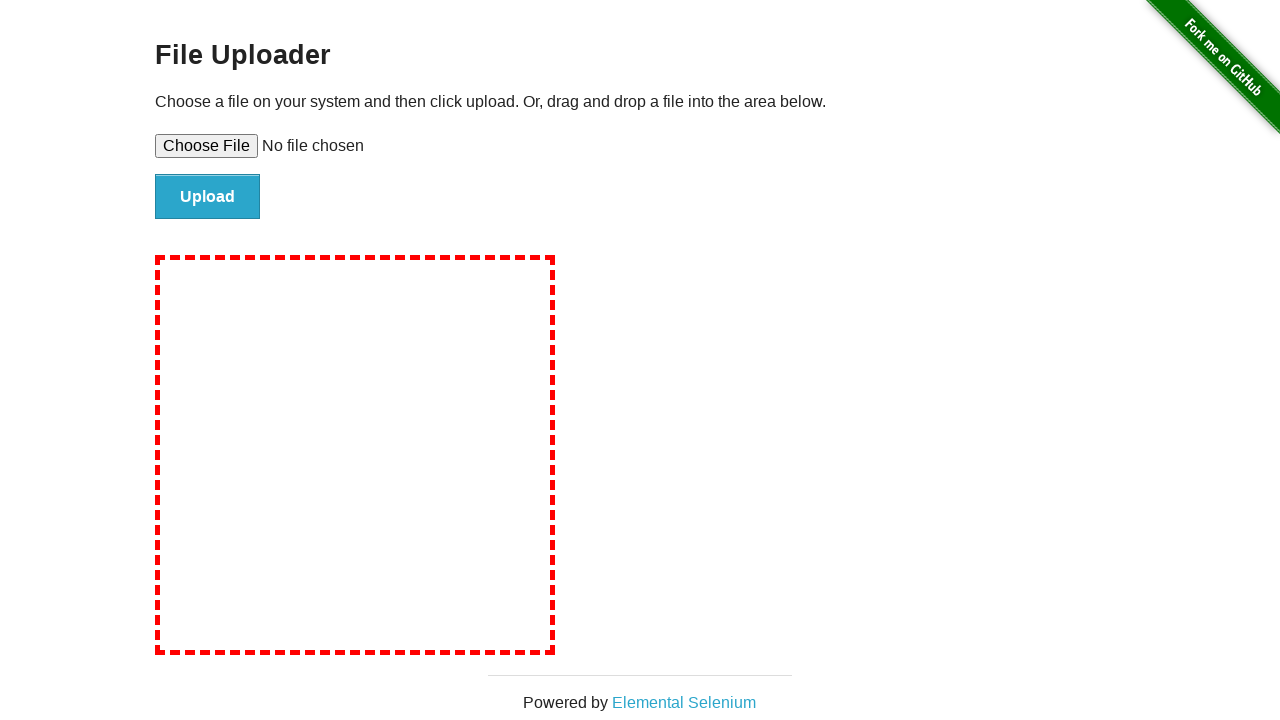

File input element is visible
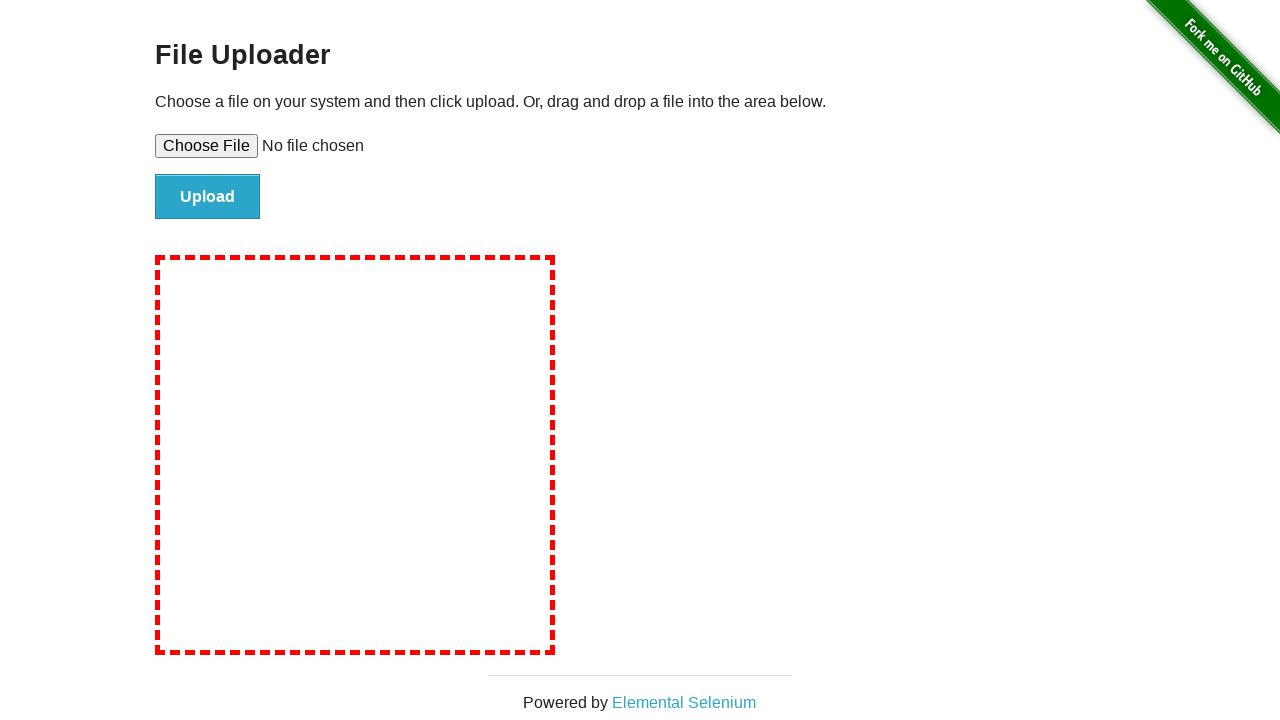

Set test file to file input element
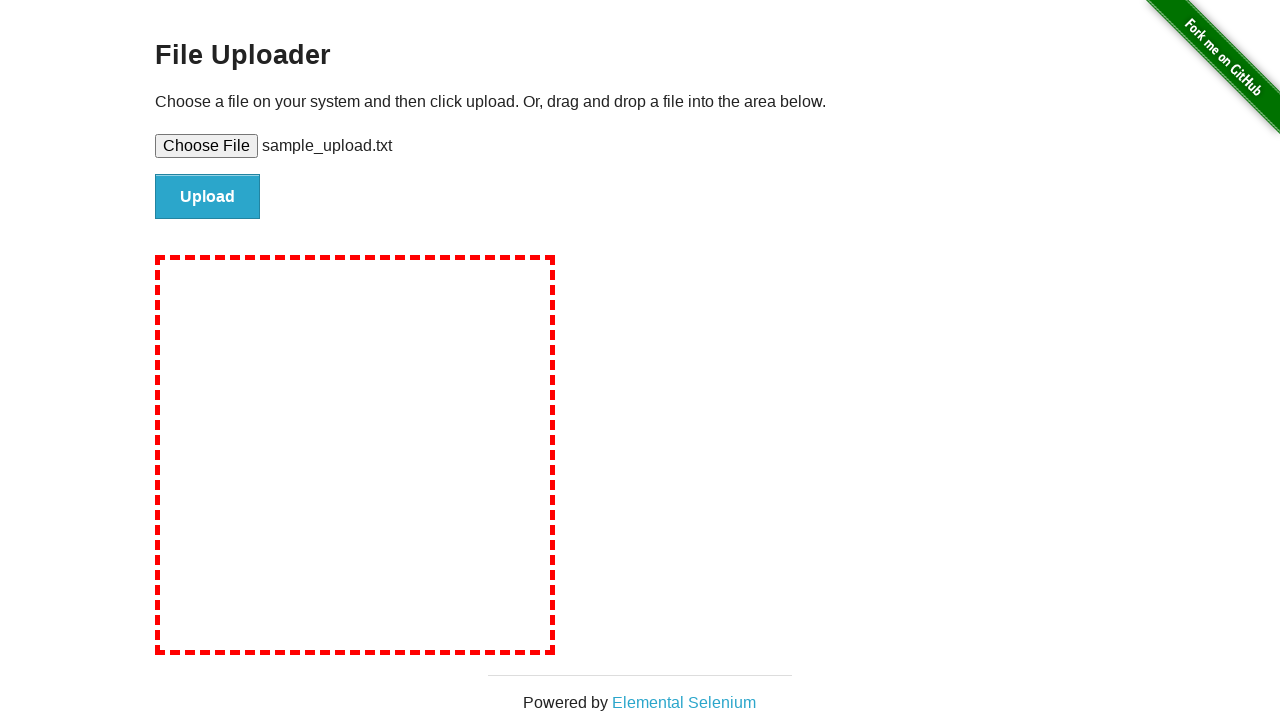

Clicked the Upload button at (208, 197) on input#file-submit
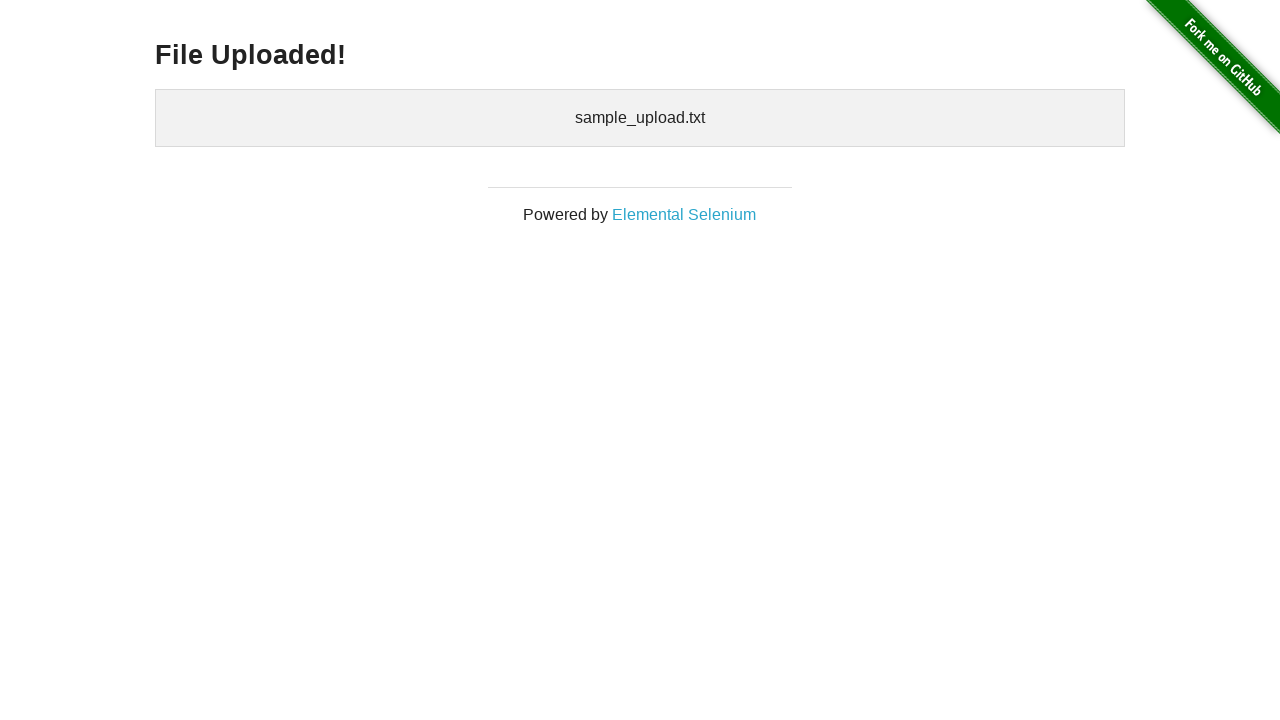

Success message heading is visible
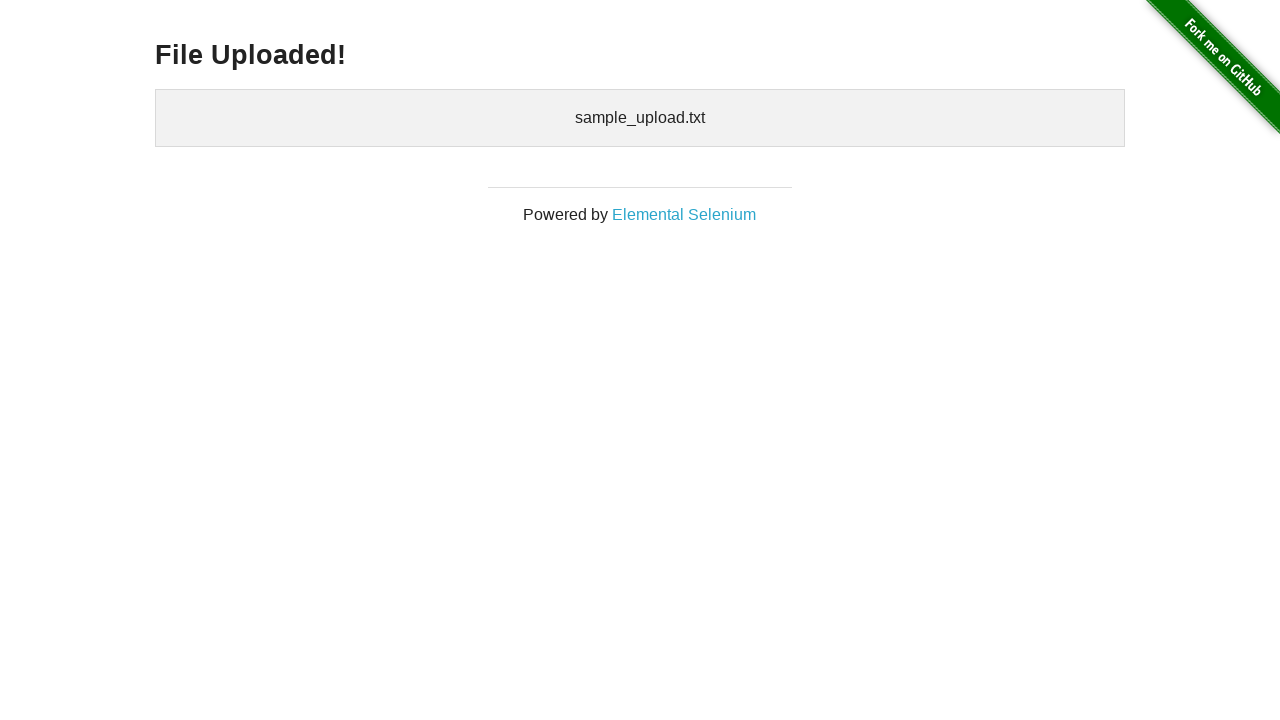

Uploaded files section is visible, confirming successful upload
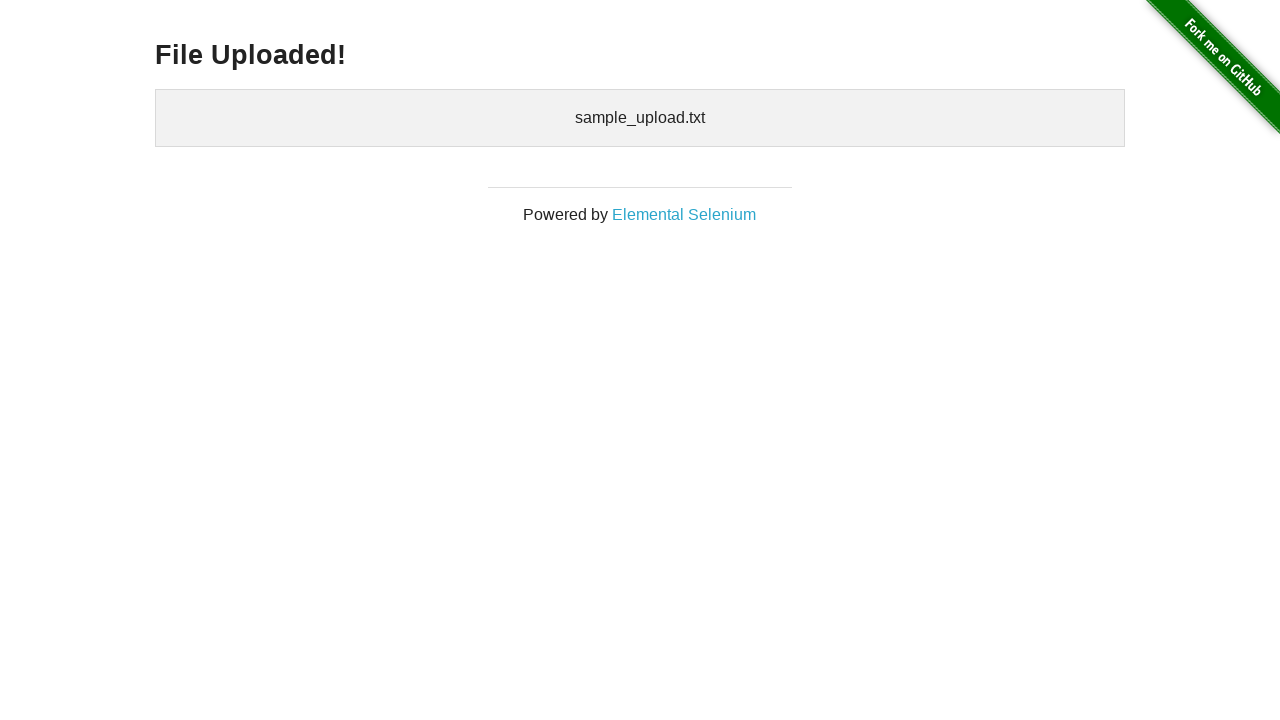

Removed temporary test file
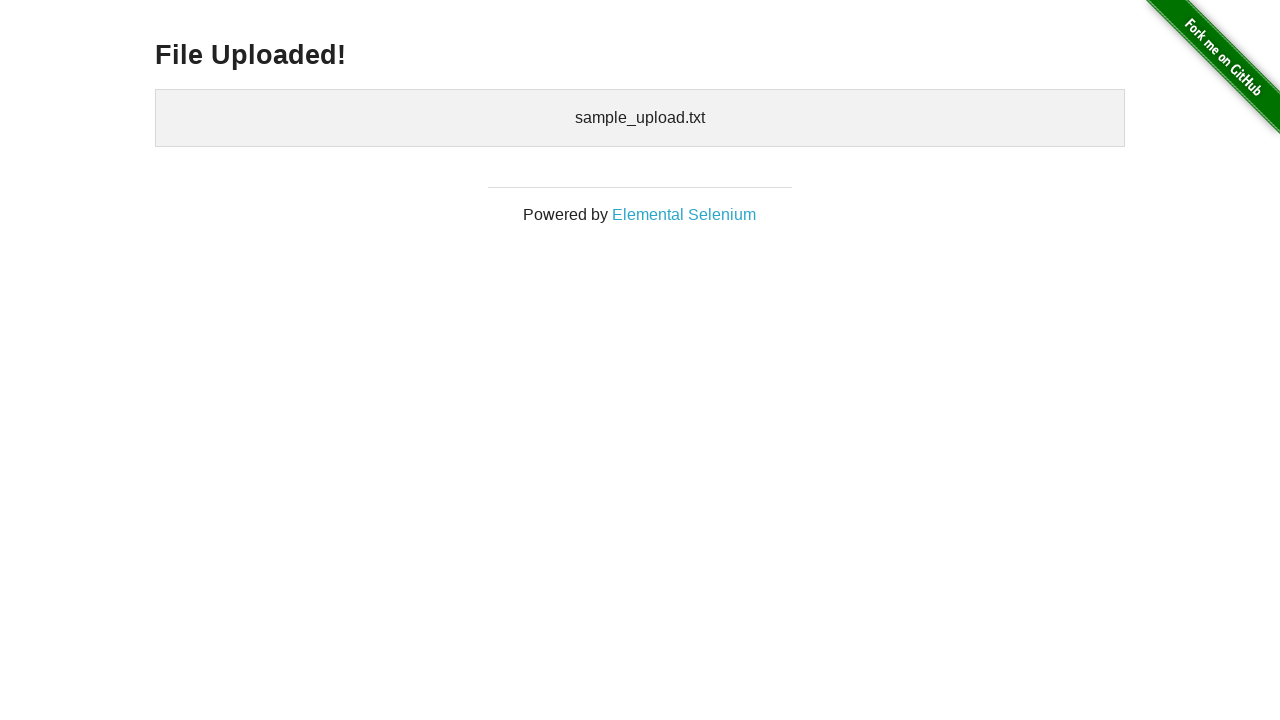

Removed temporary directory
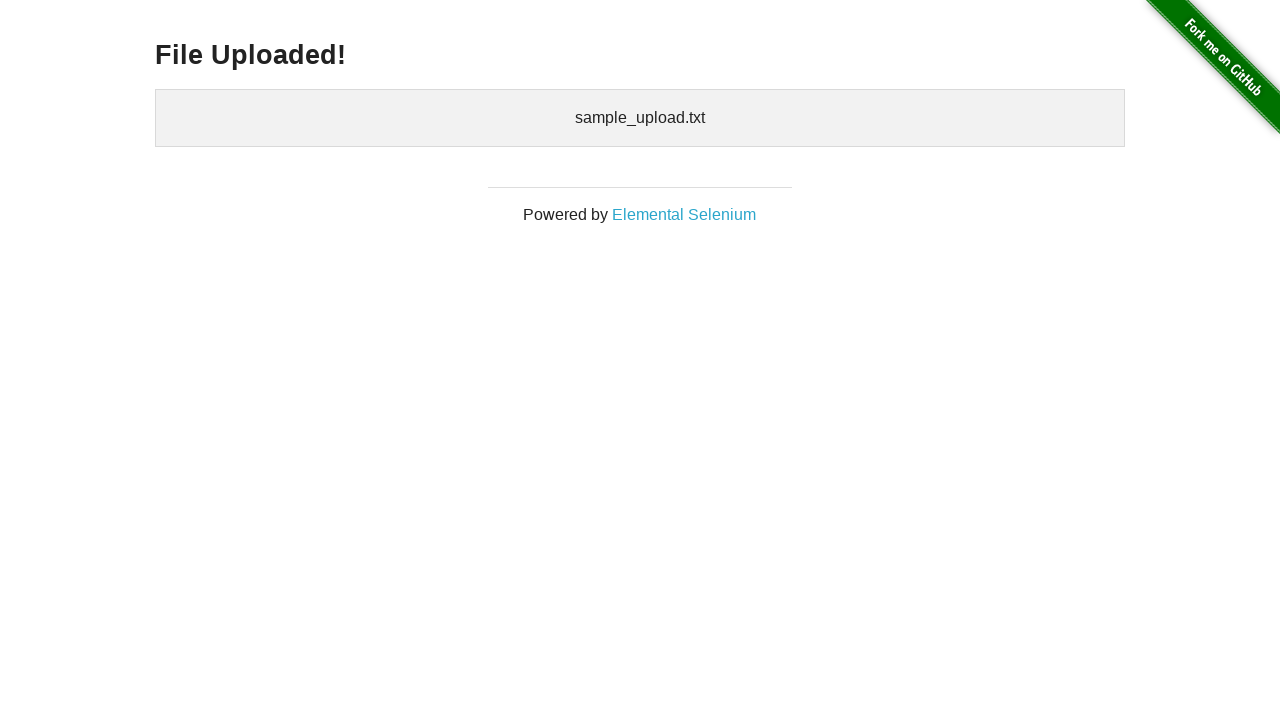

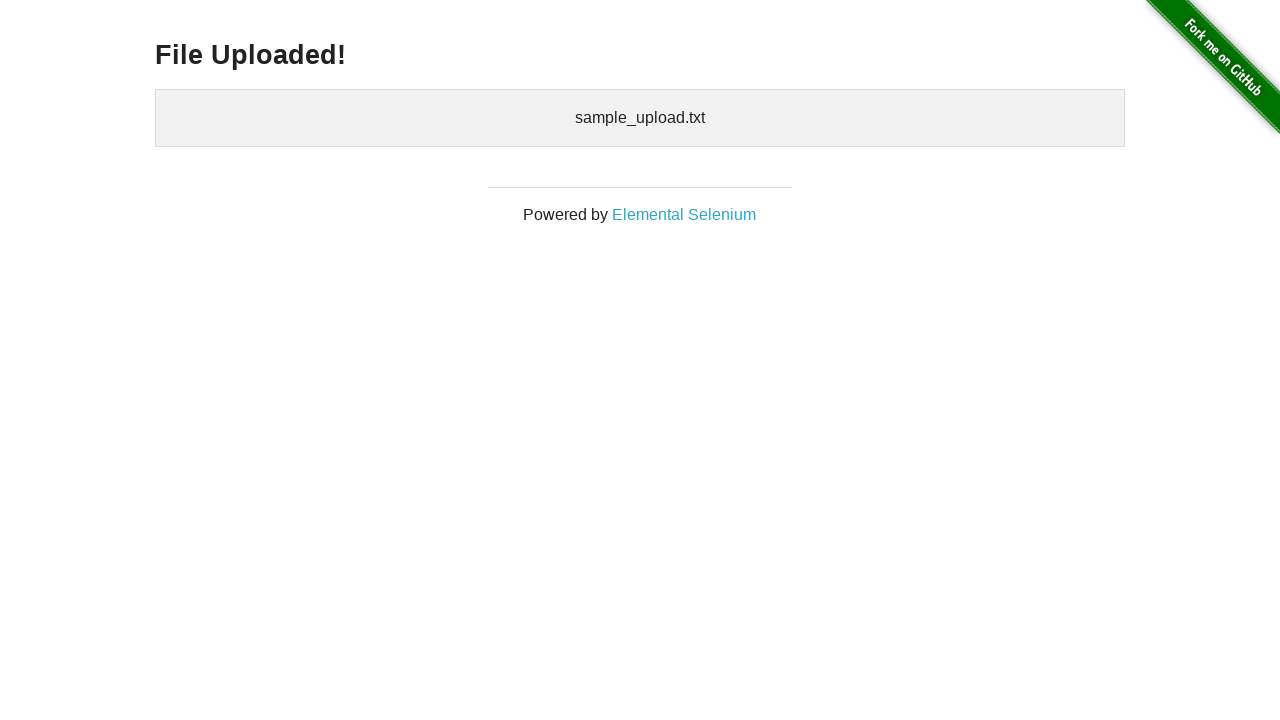